Solves a math challenge by reading a value from the page, calculating the result using a logarithmic formula, filling the answer, selecting checkboxes and radio buttons, and submitting the form

Starting URL: http://suninjuly.github.io/math.html

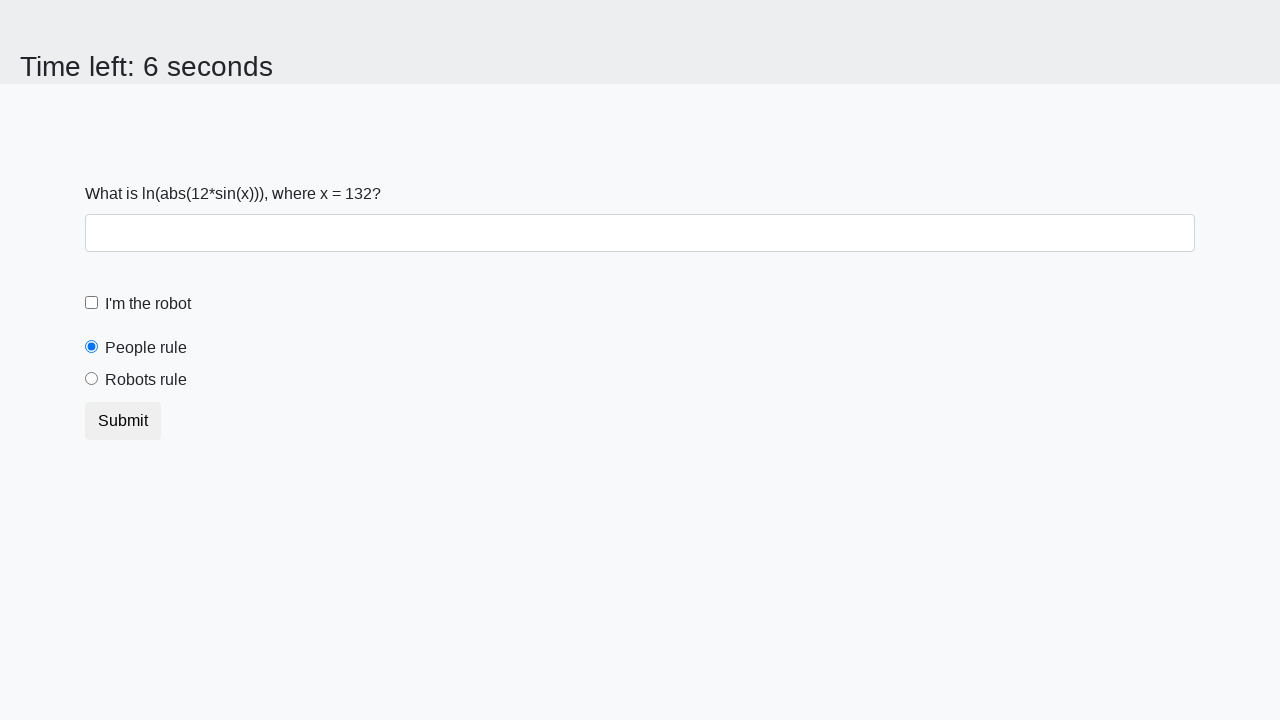

Located the input value element
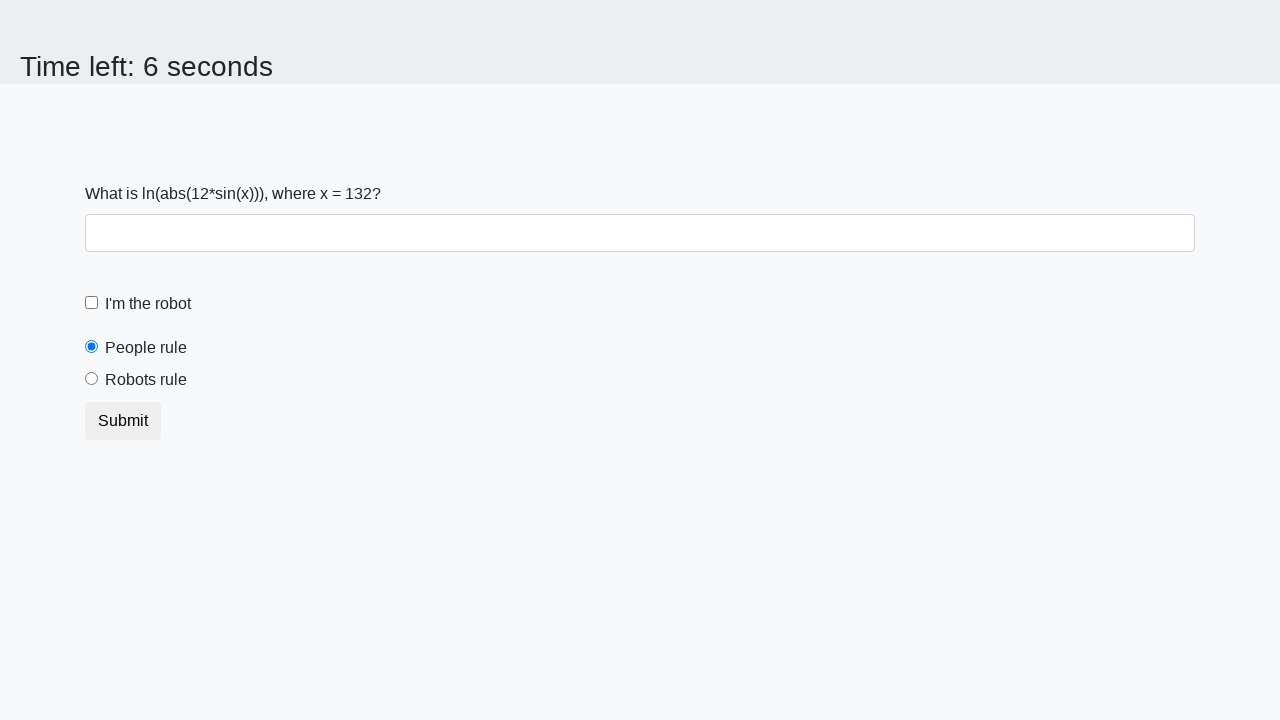

Retrieved x value from page
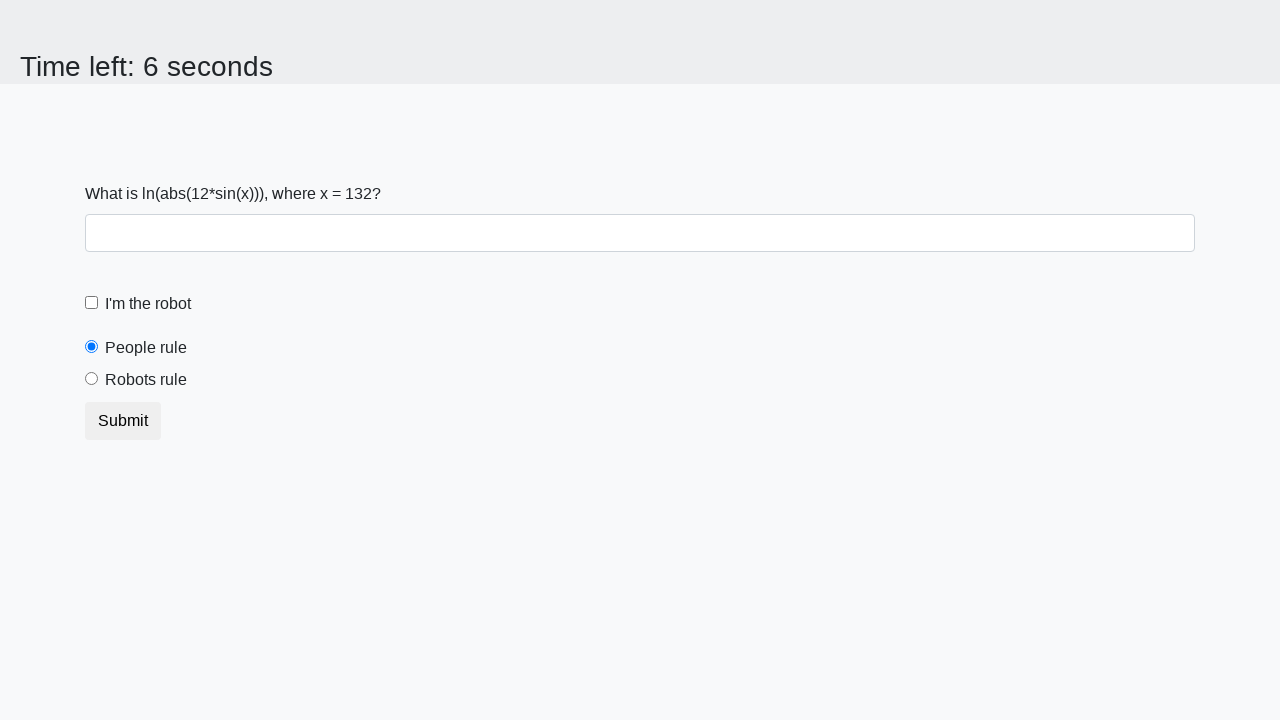

Calculated logarithmic result: -0.45098084201999333
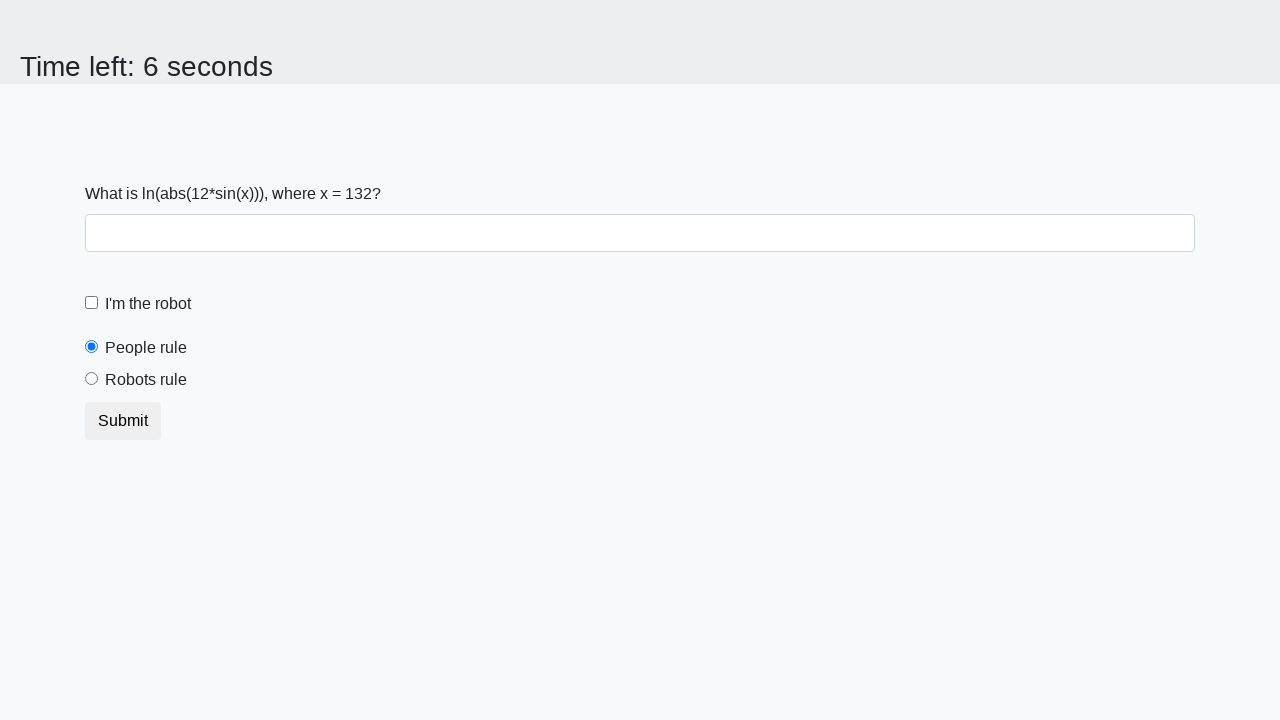

Filled answer field with calculated value on #answer
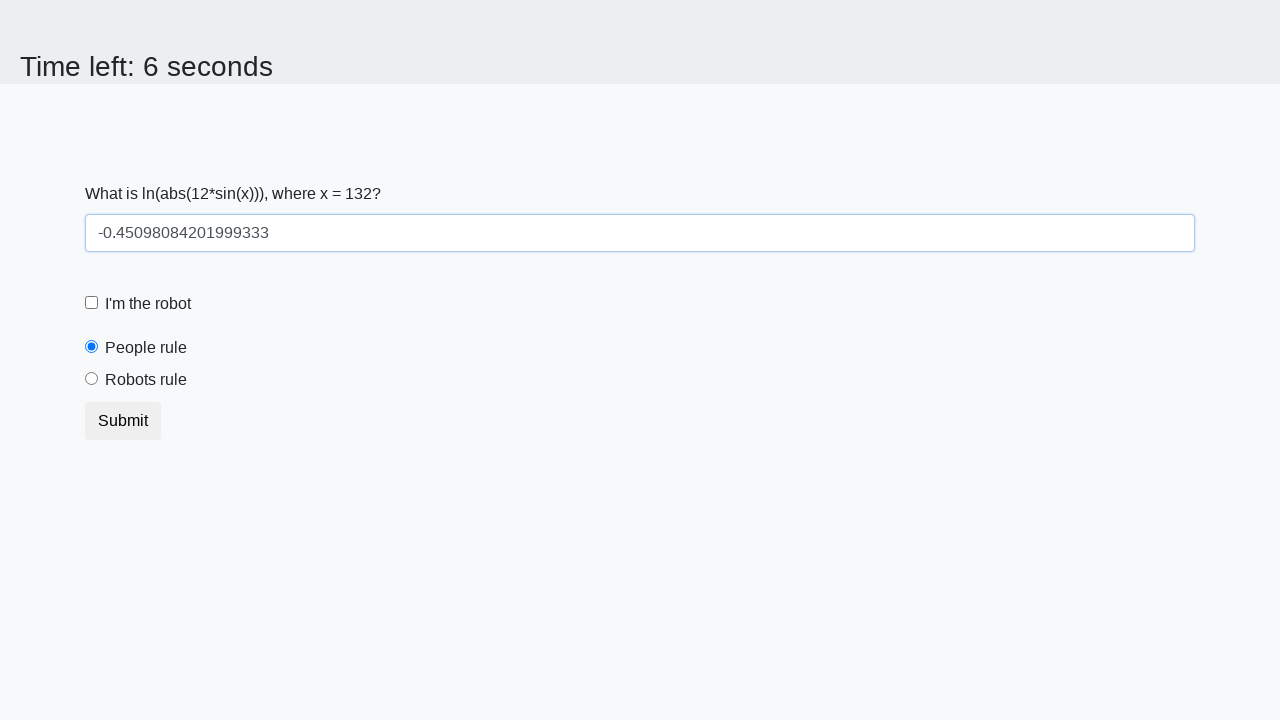

Clicked the robot checkbox at (92, 303) on #robotCheckbox
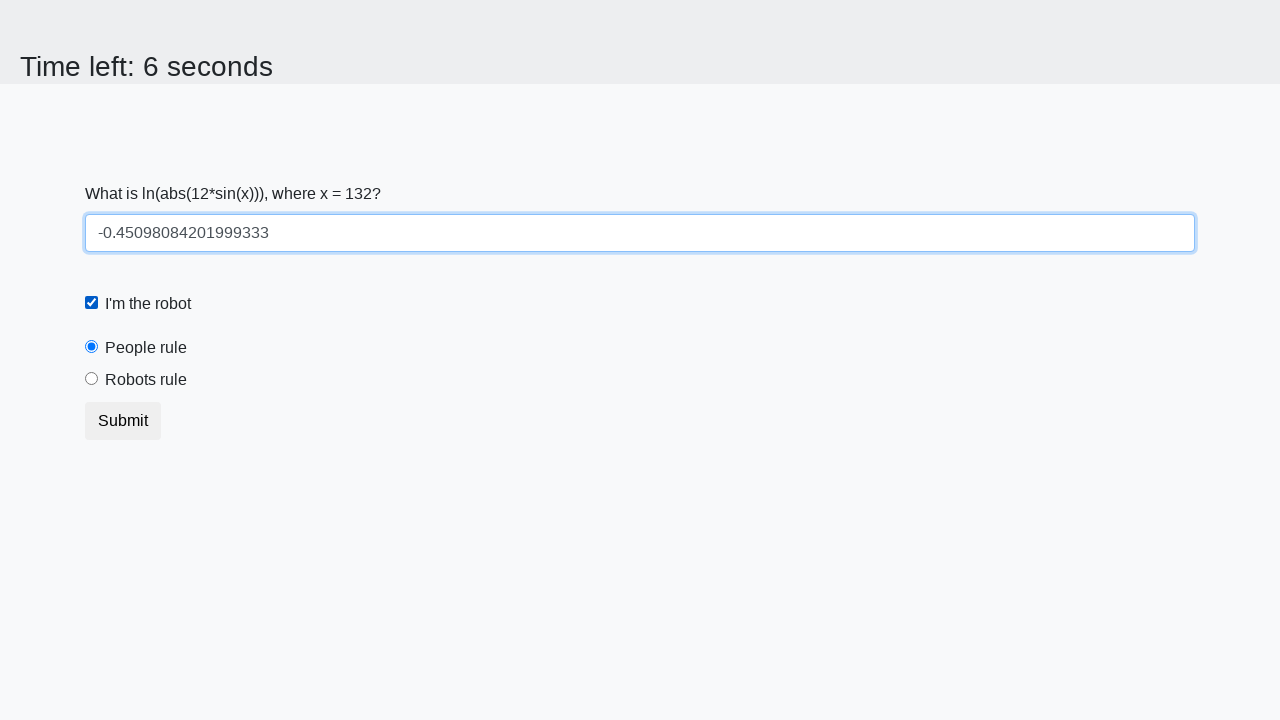

Clicked the robots rule radio button at (146, 380) on [for='robotsRule']
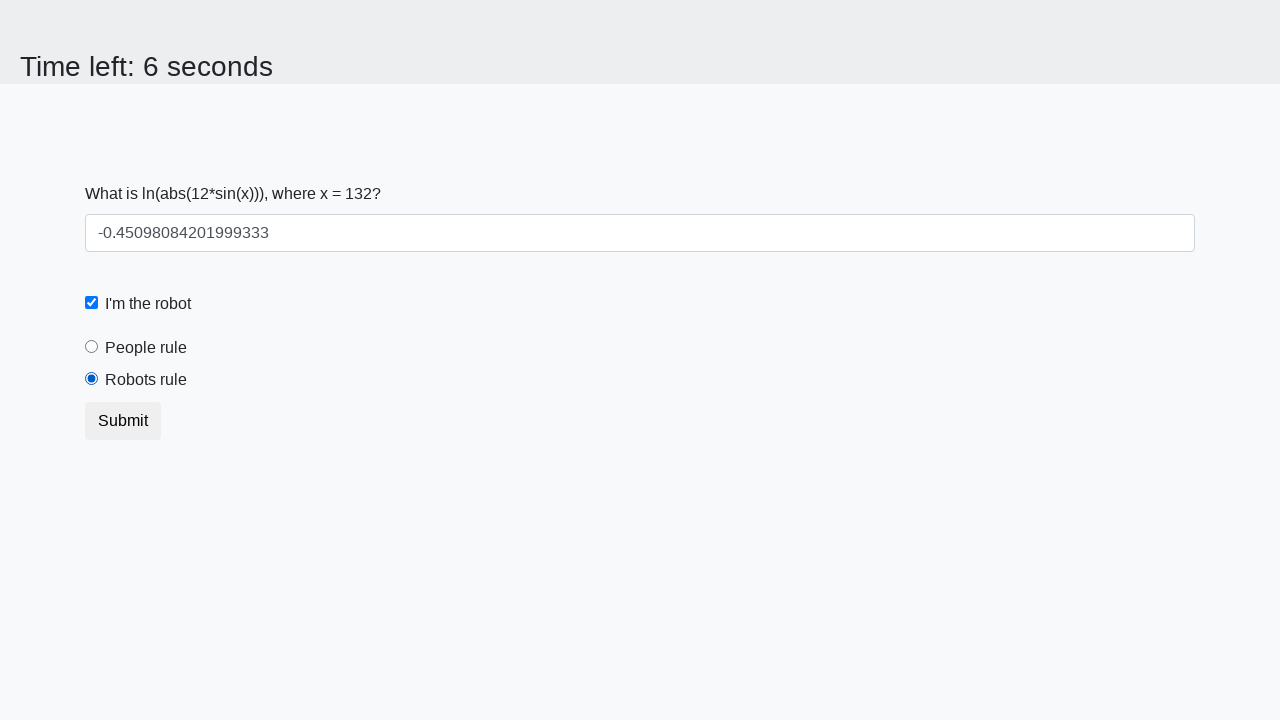

Submitted the form at (123, 421) on button[type='submit']
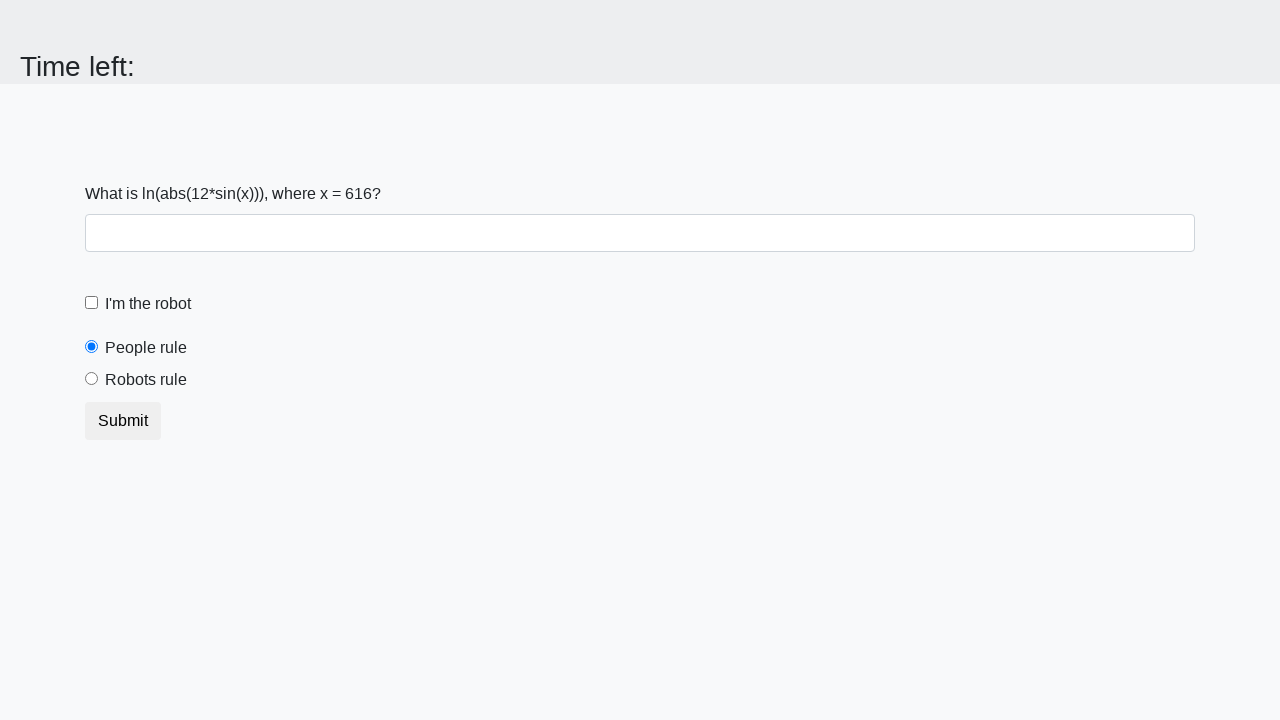

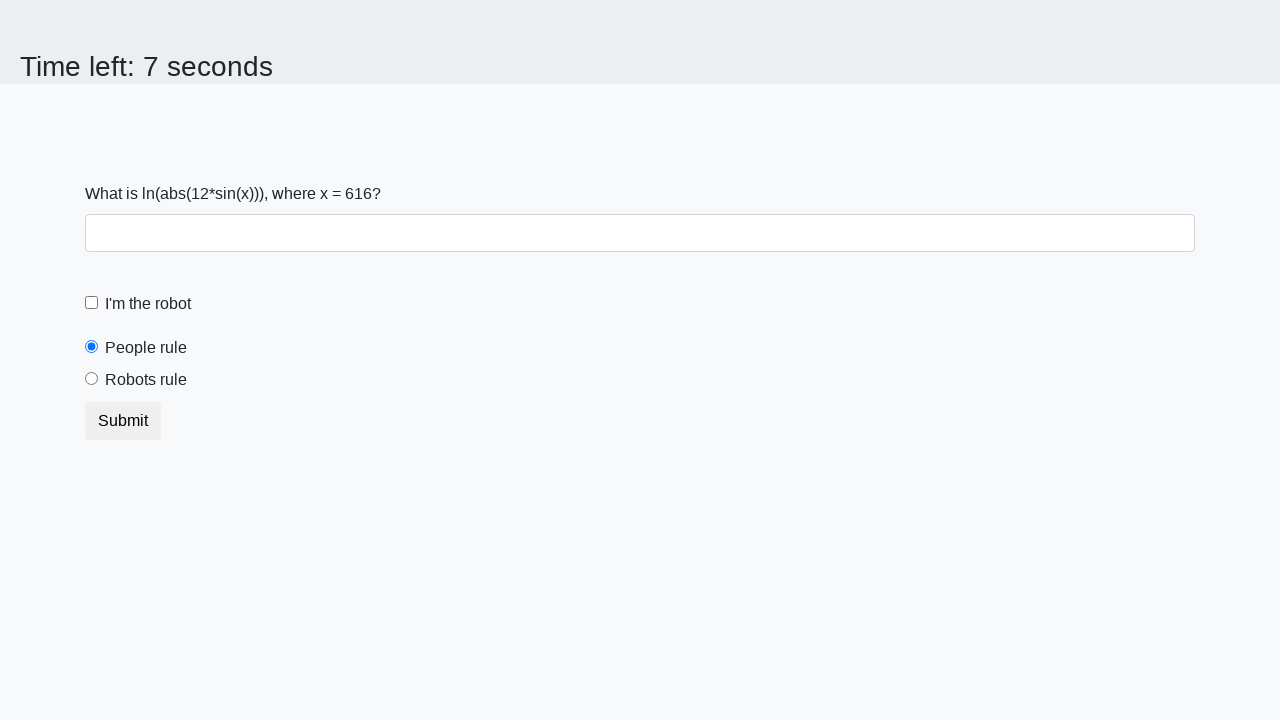